Tests the demo quota system on Sunspire web app by navigating to the main page, clearing localStorage quota data, then navigating to a Tesla demo page and verifying quota consumption behavior through multiple iterations.

Starting URL: https://sunspire-web-app.vercel.app

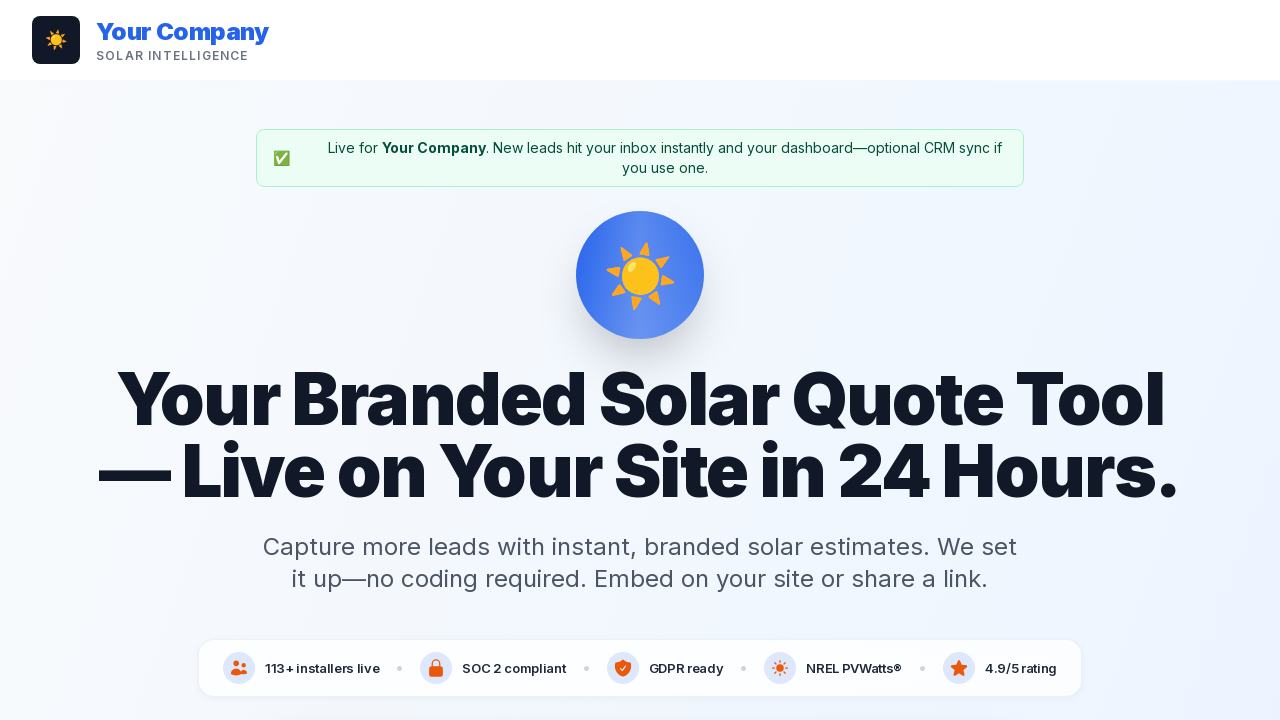

Cleared localStorage quota data (demo_quota_v3 and demo_countdown_deadline)
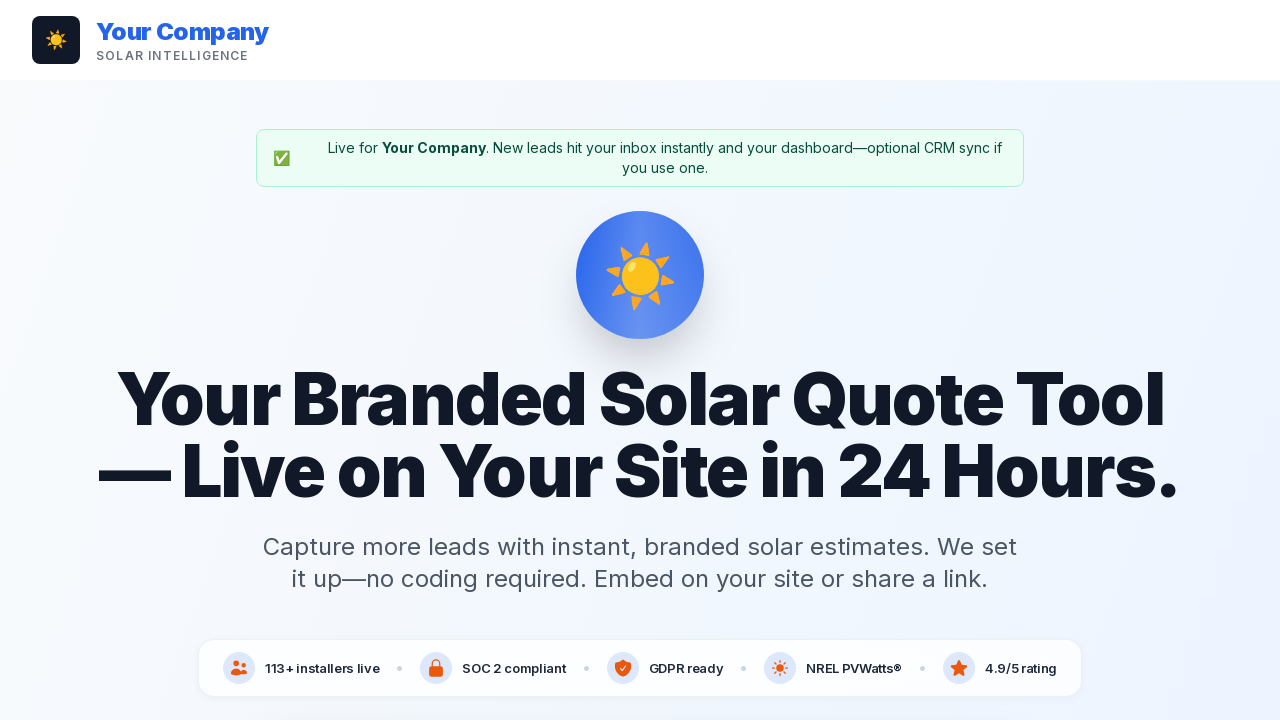

Navigated to Tesla demo page
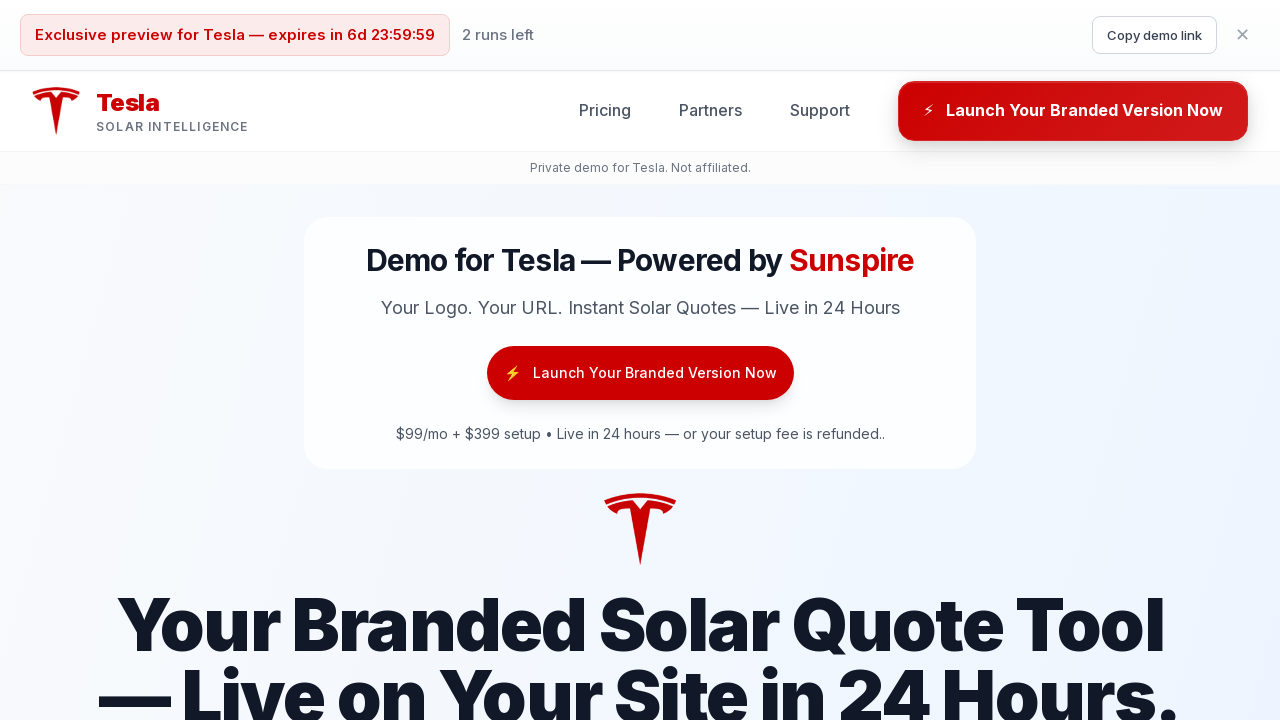

Waited for page network to be idle
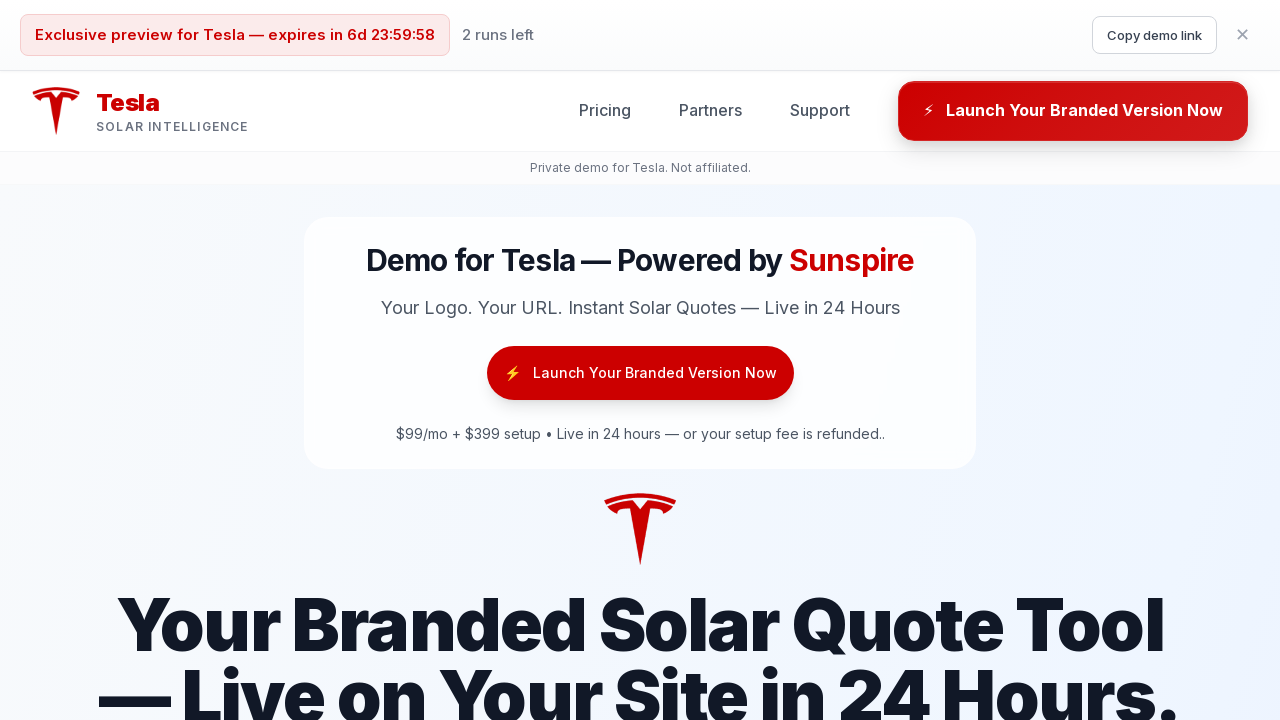

Executed initial quota consumption test - currentRuns: 2, newRuns: 1
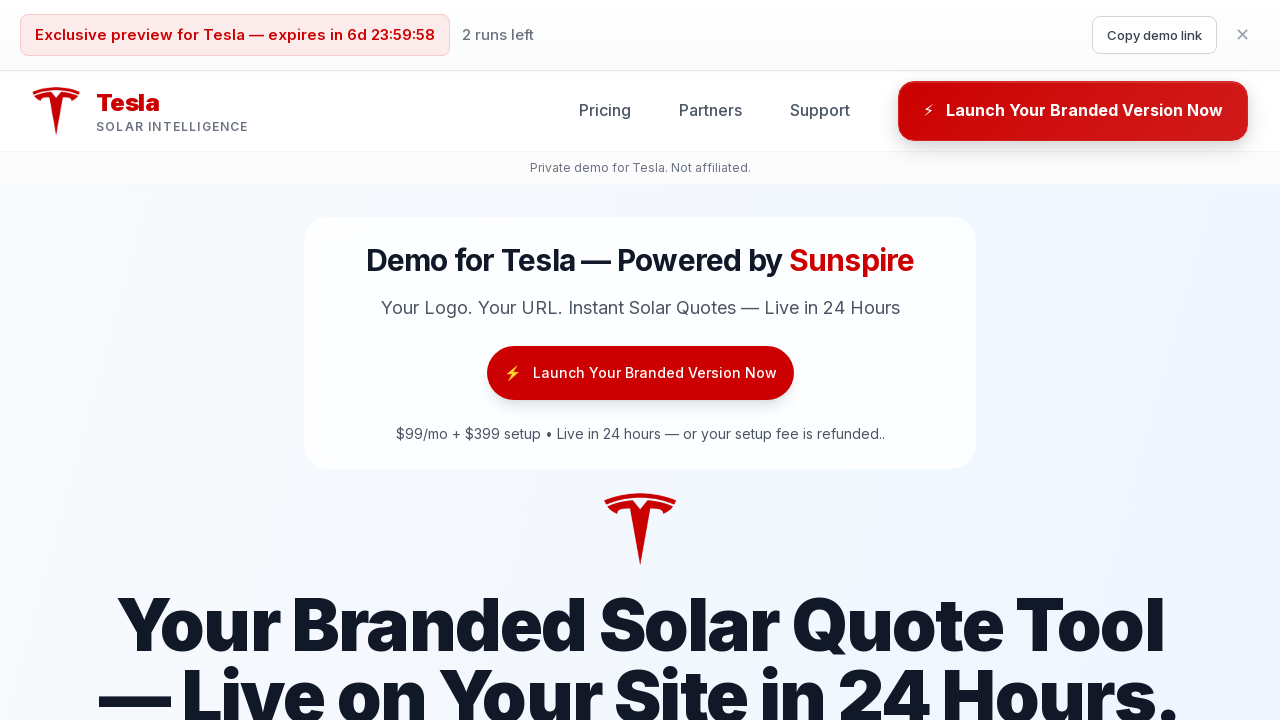

Iteration 1/5 - Consumed quota - currentRuns: 1, newRuns: 0
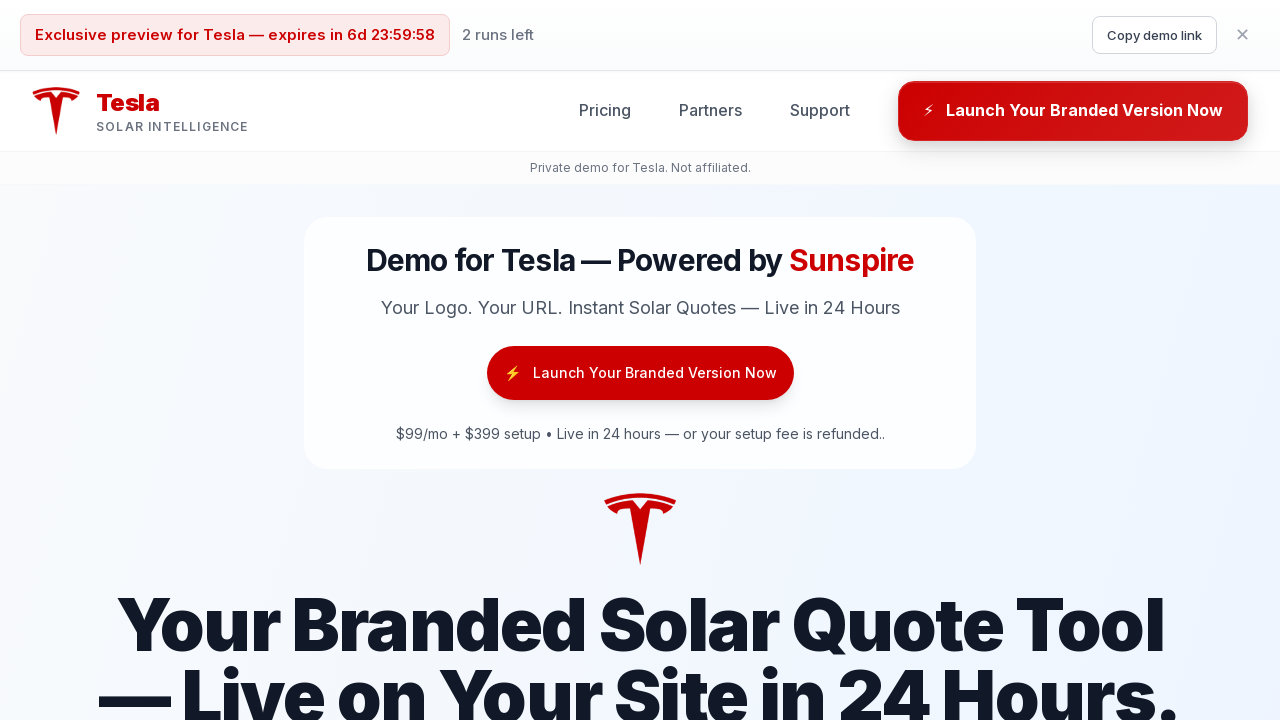

Iteration 2/5 - Consumed quota - currentRuns: 0, newRuns: -1
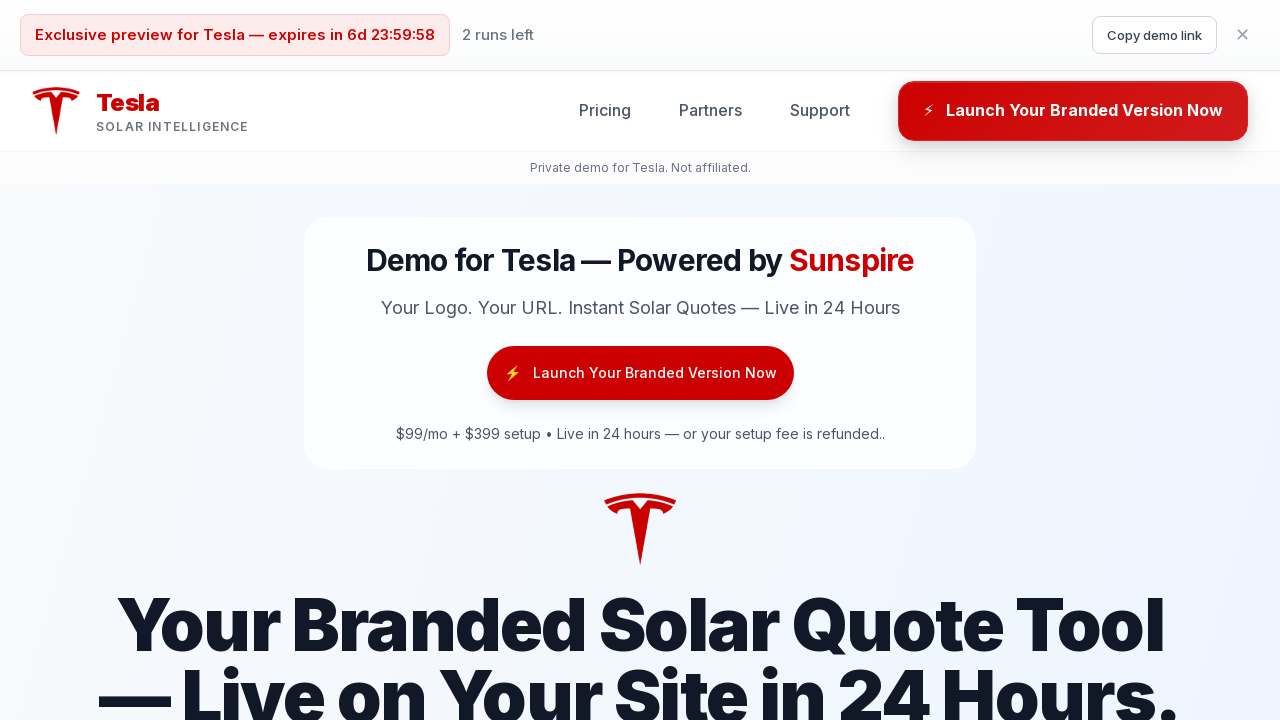

Iteration 3/5 - Consumed quota - currentRuns: -1, newRuns: -2
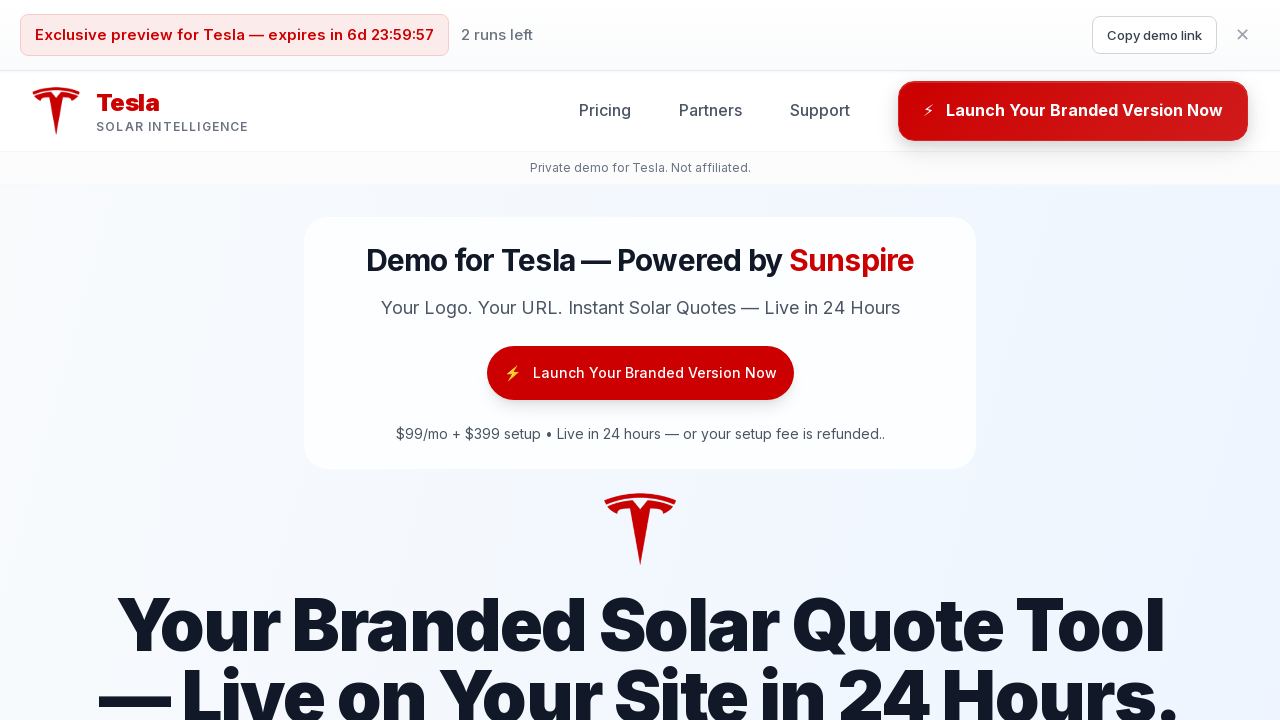

Iteration 4/5 - Consumed quota - currentRuns: -2, newRuns: -3
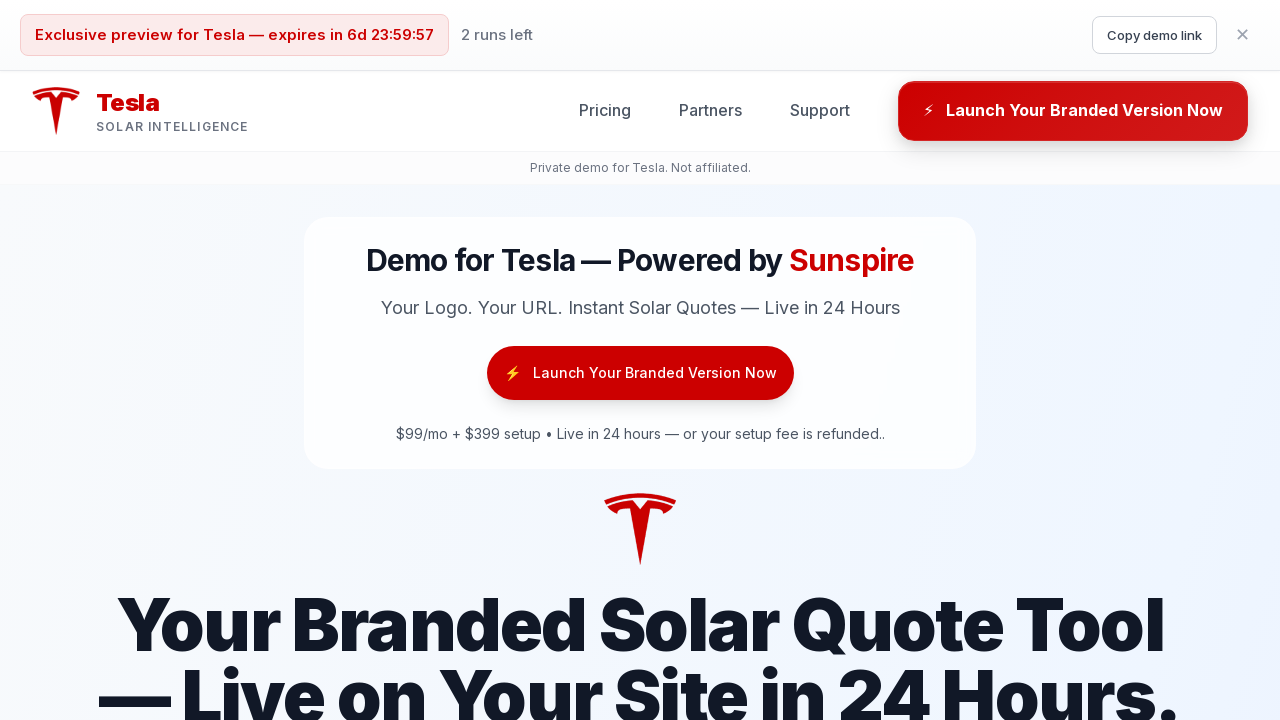

Iteration 5/5 - Consumed quota - currentRuns: -3, newRuns: -4
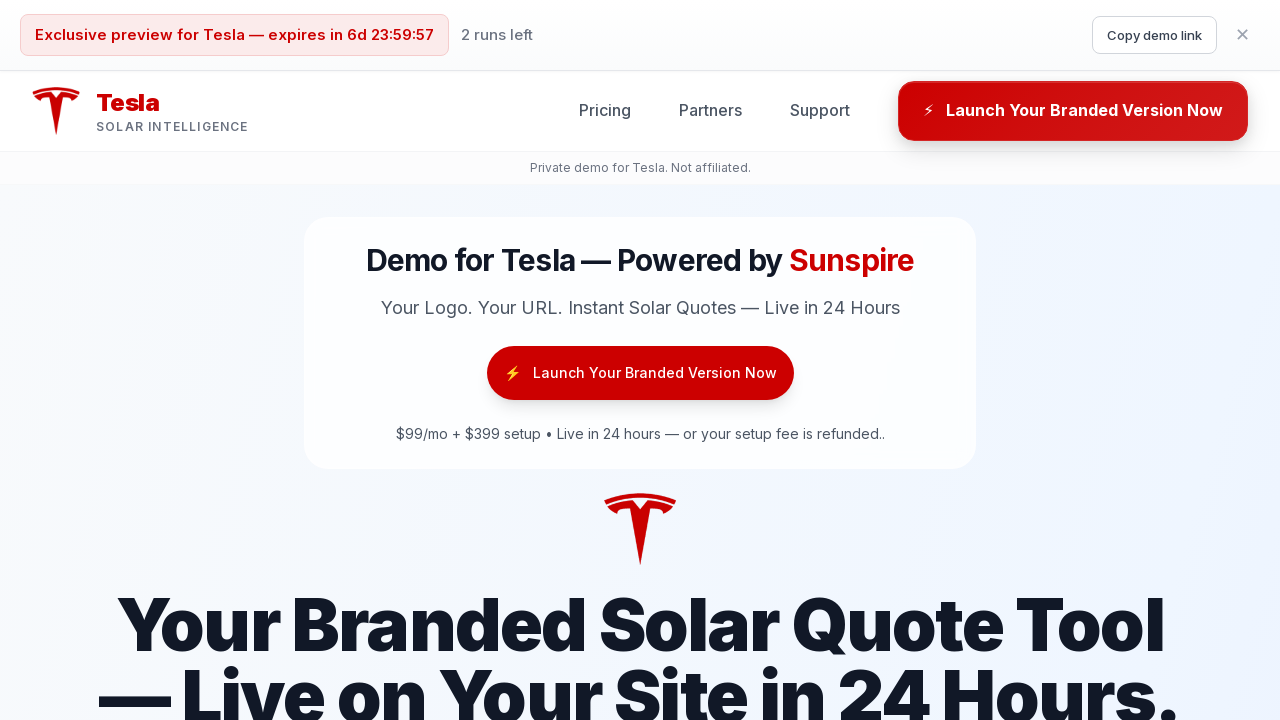

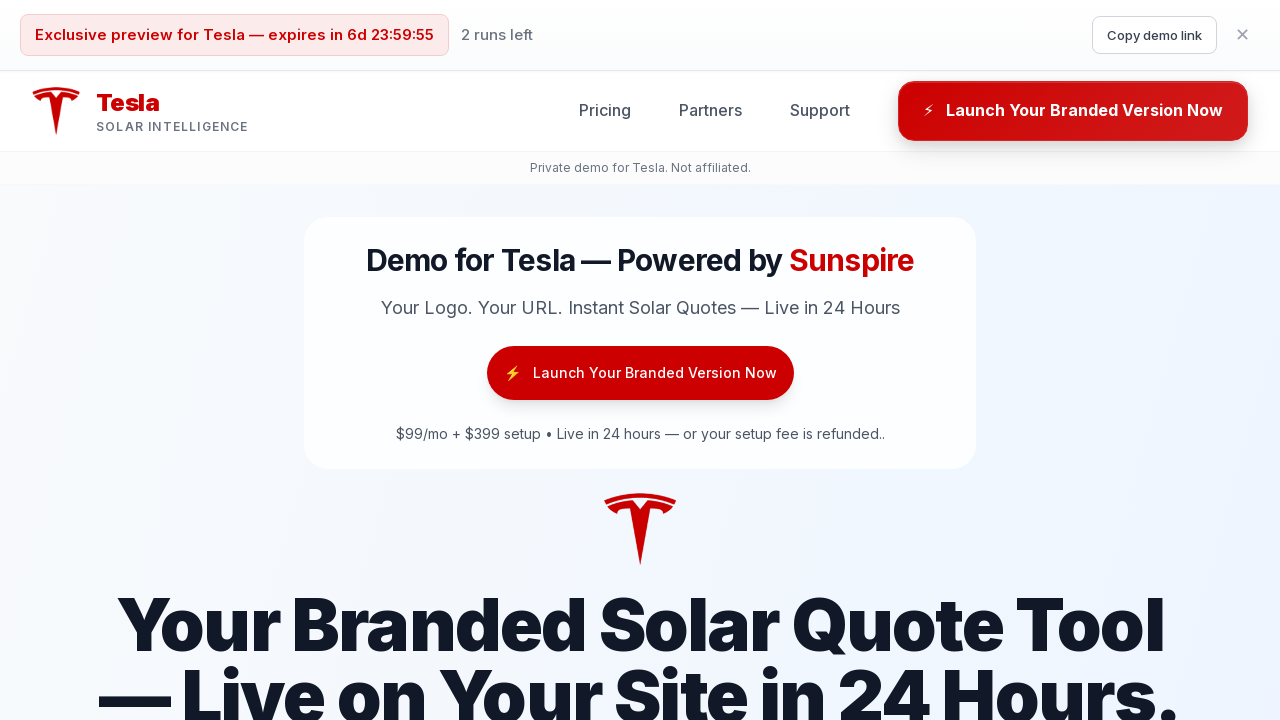